Tests that the signup modal form displays correctly and verifies the presence and labels of username and password fields

Starting URL: https://www.demoblaze.com/index.html

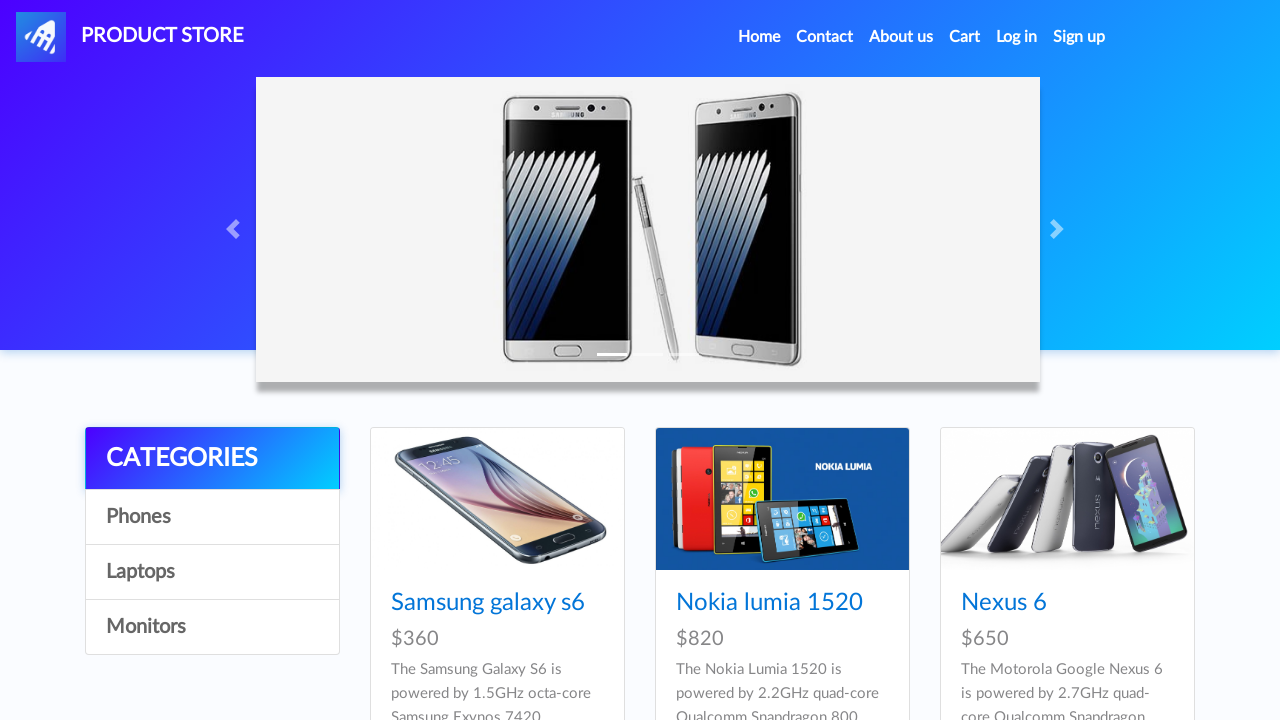

Clicked Sign Up button to open modal at (1079, 37) on #signin2
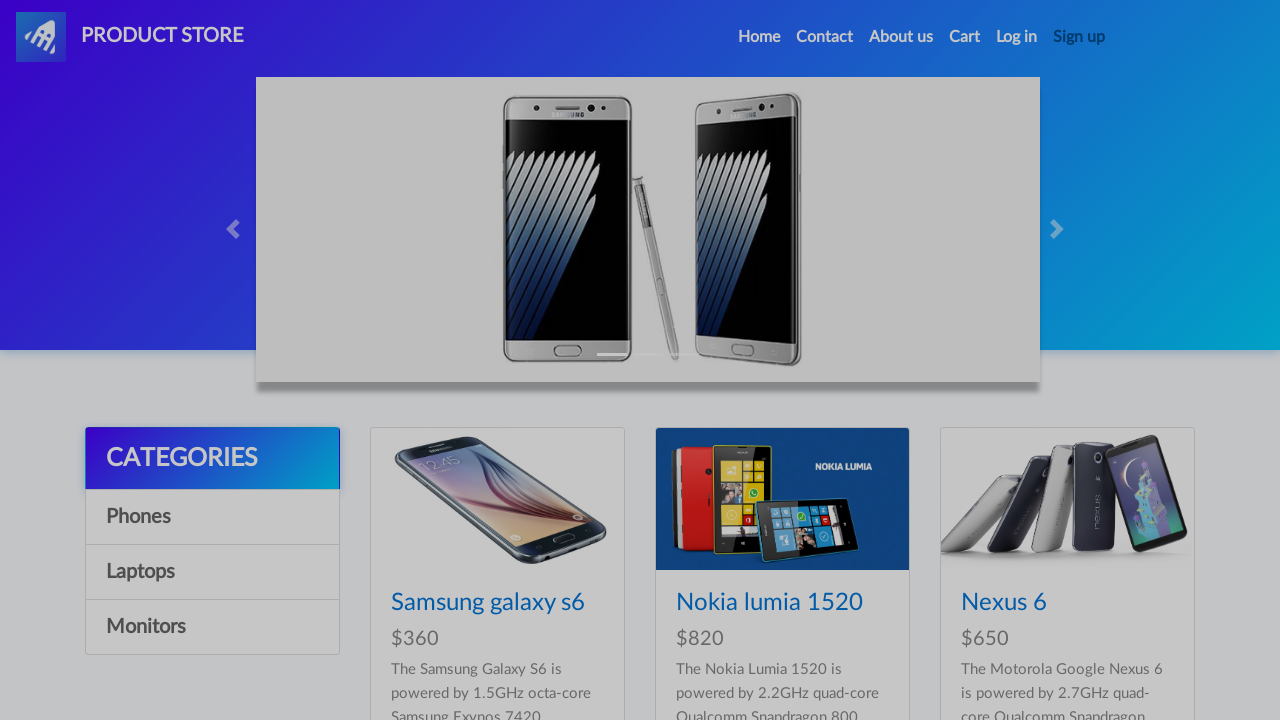

Signup modal appeared and is visible
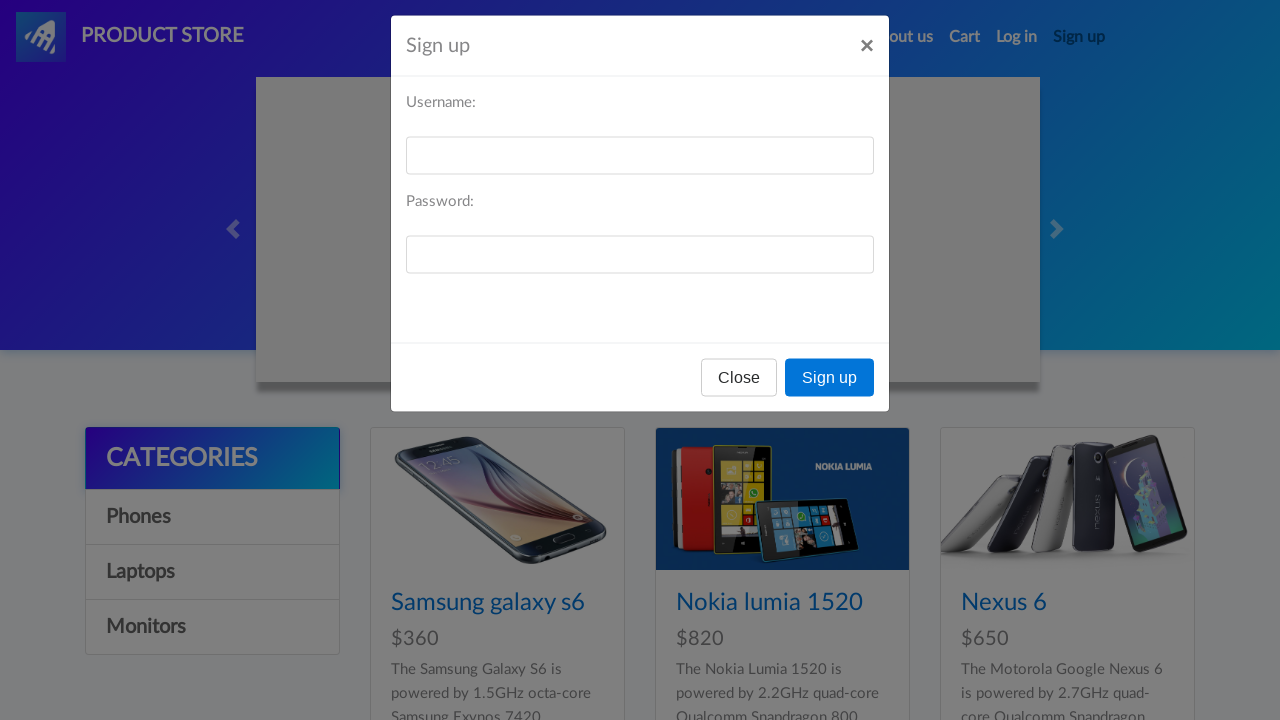

Verified signup form is displayed
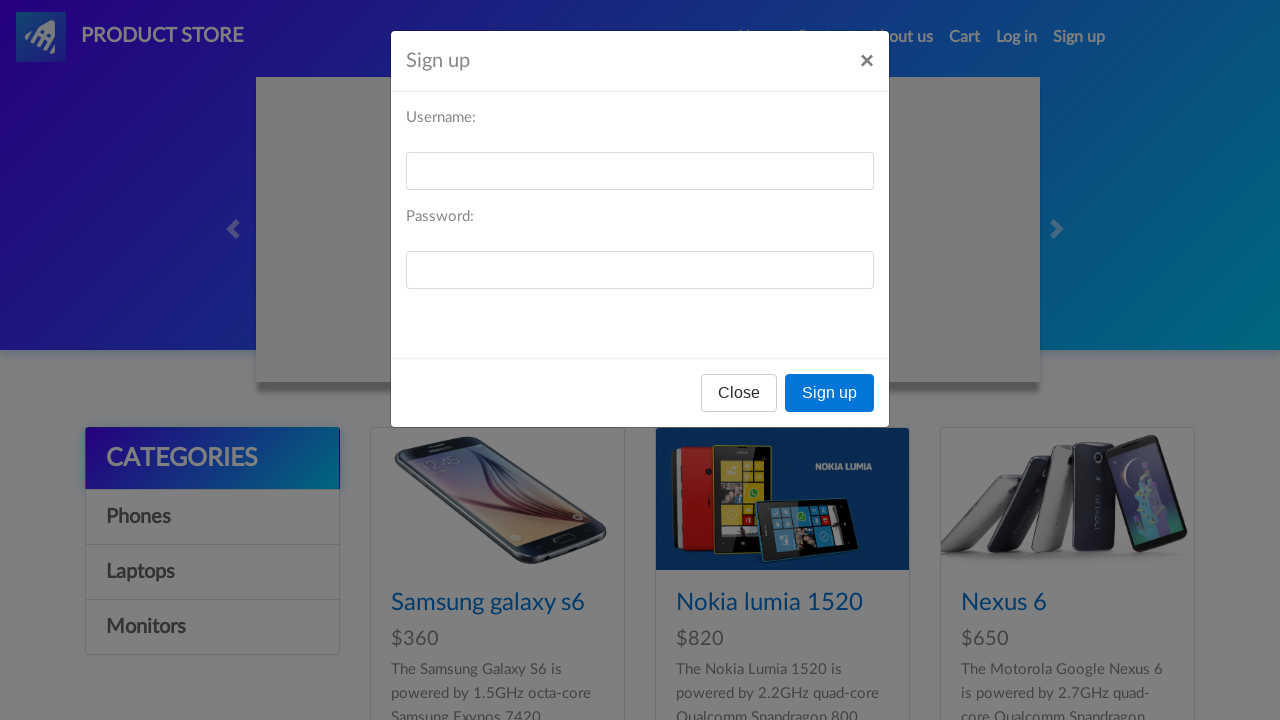

Verified username field is visible
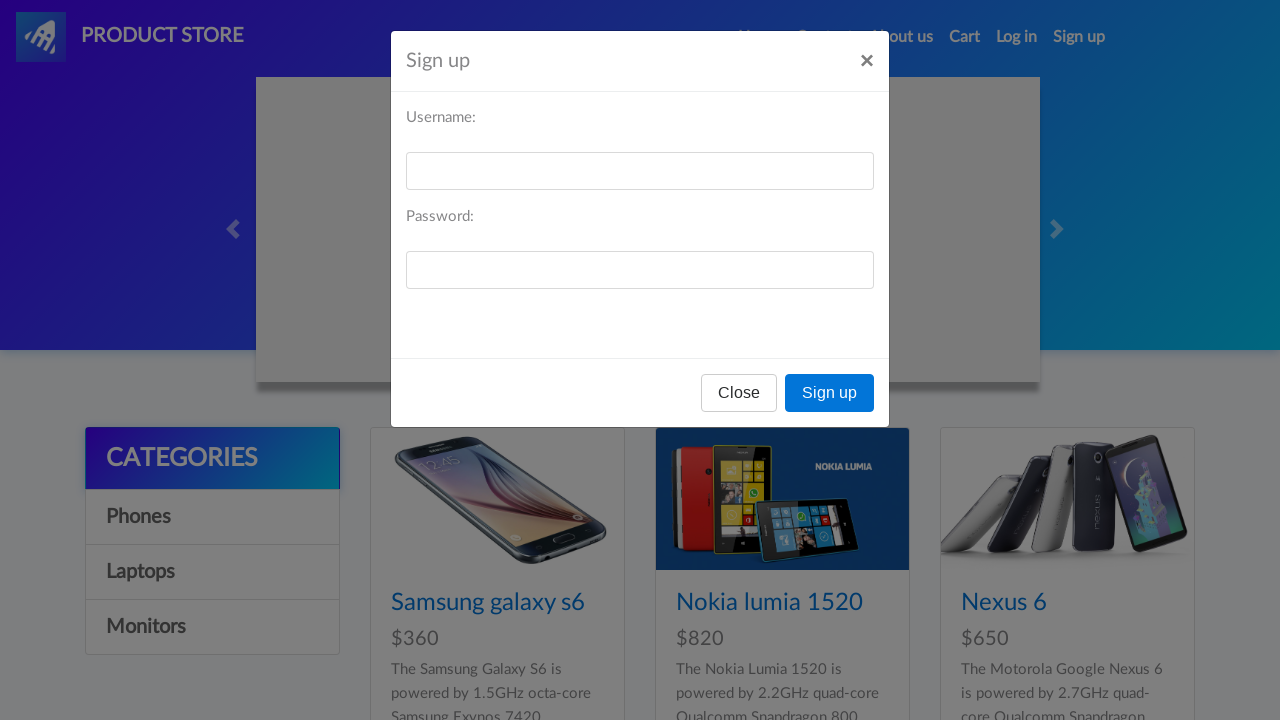

Verified password field is visible
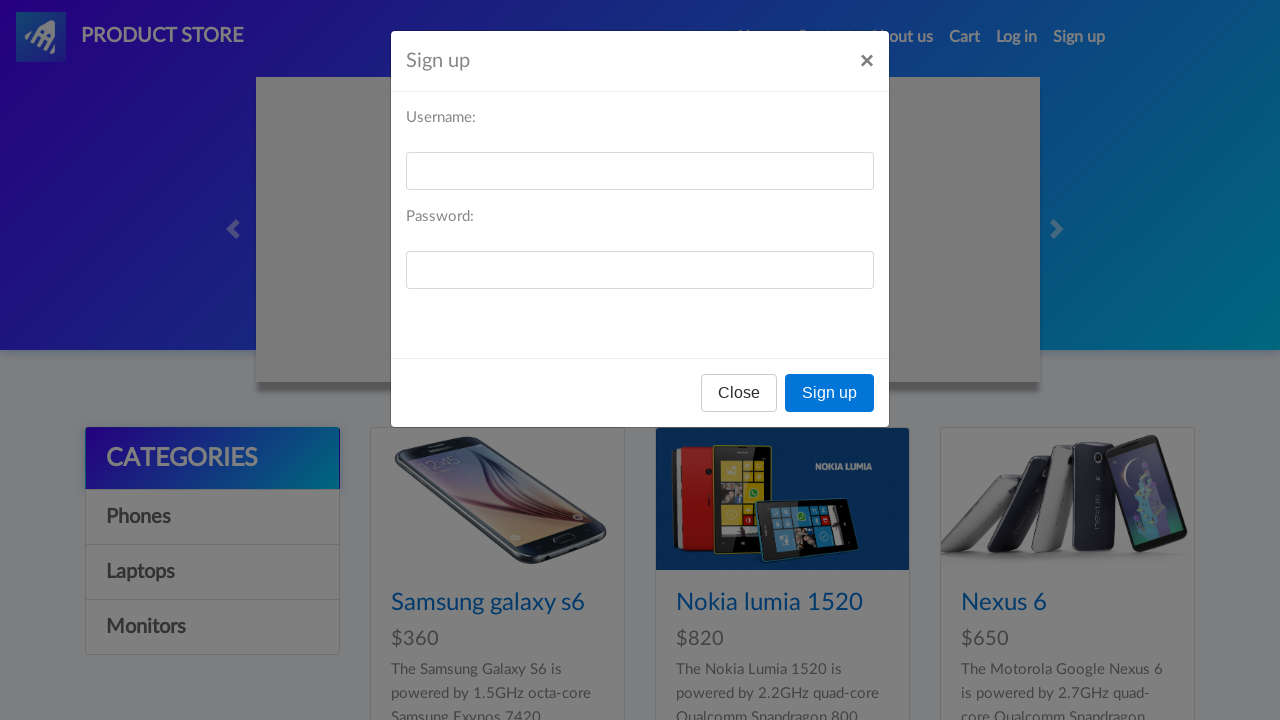

Verified username label text is 'Username:'
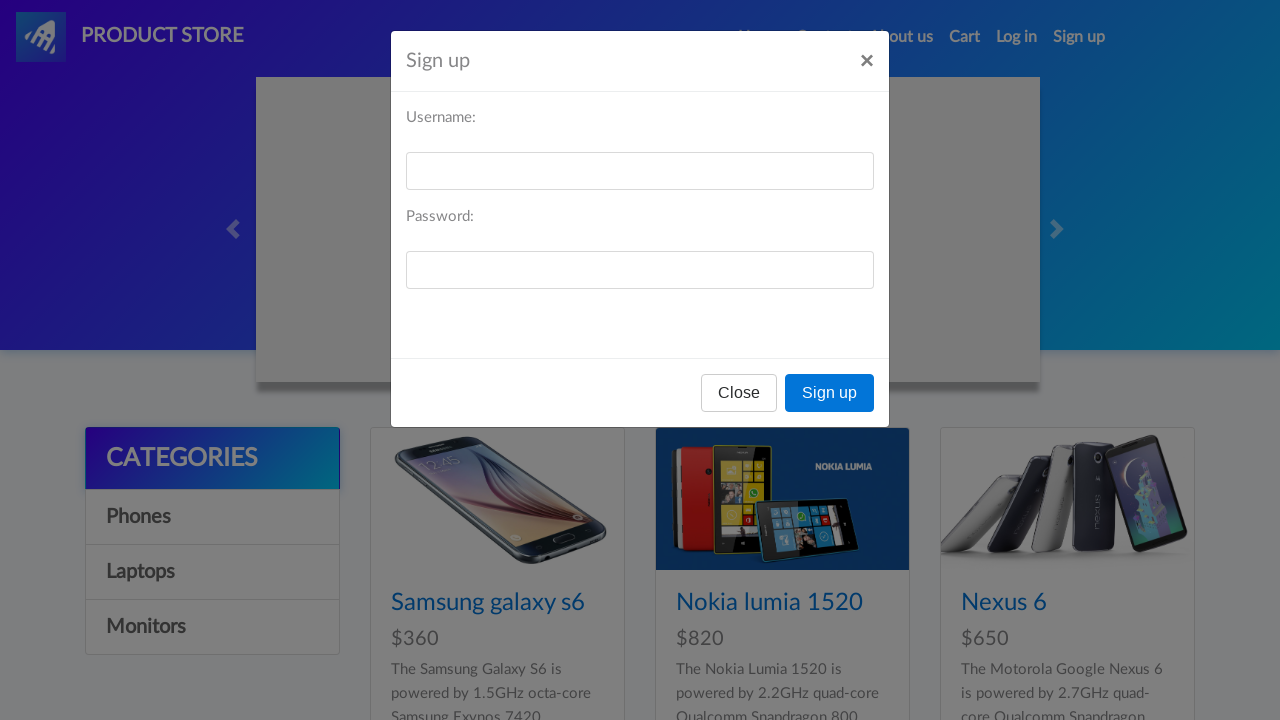

Verified password label text is 'Password:'
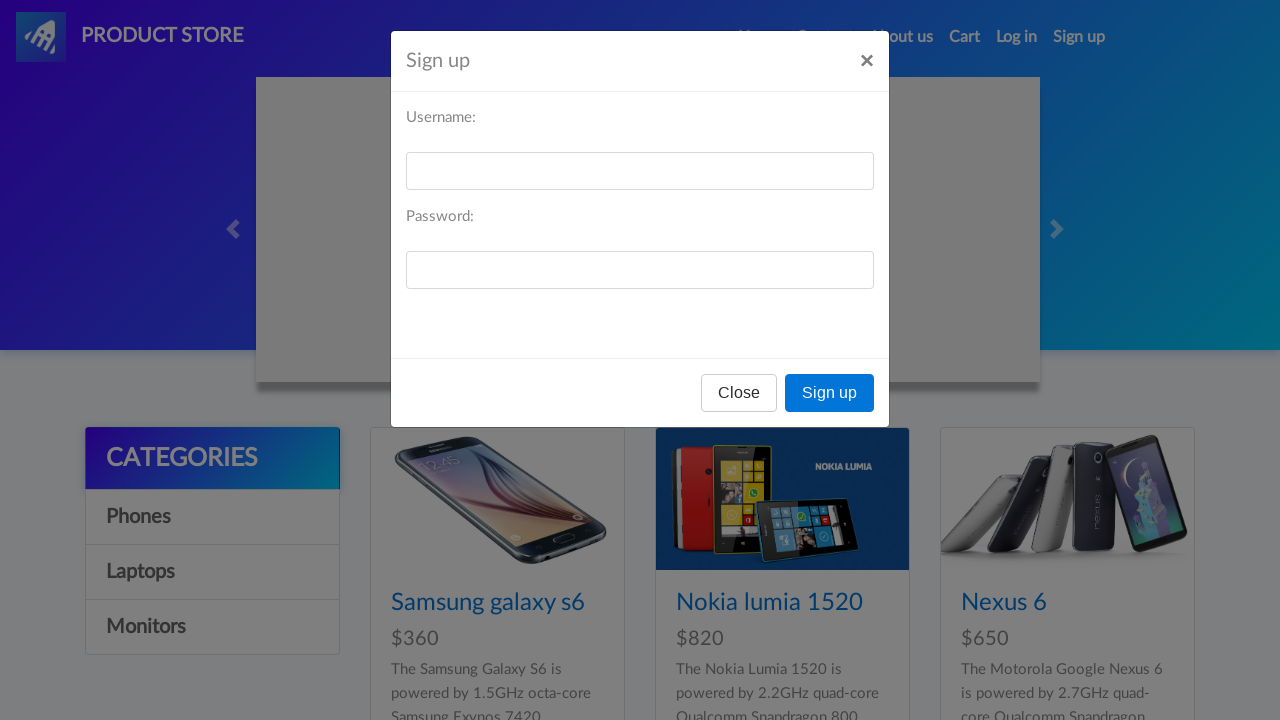

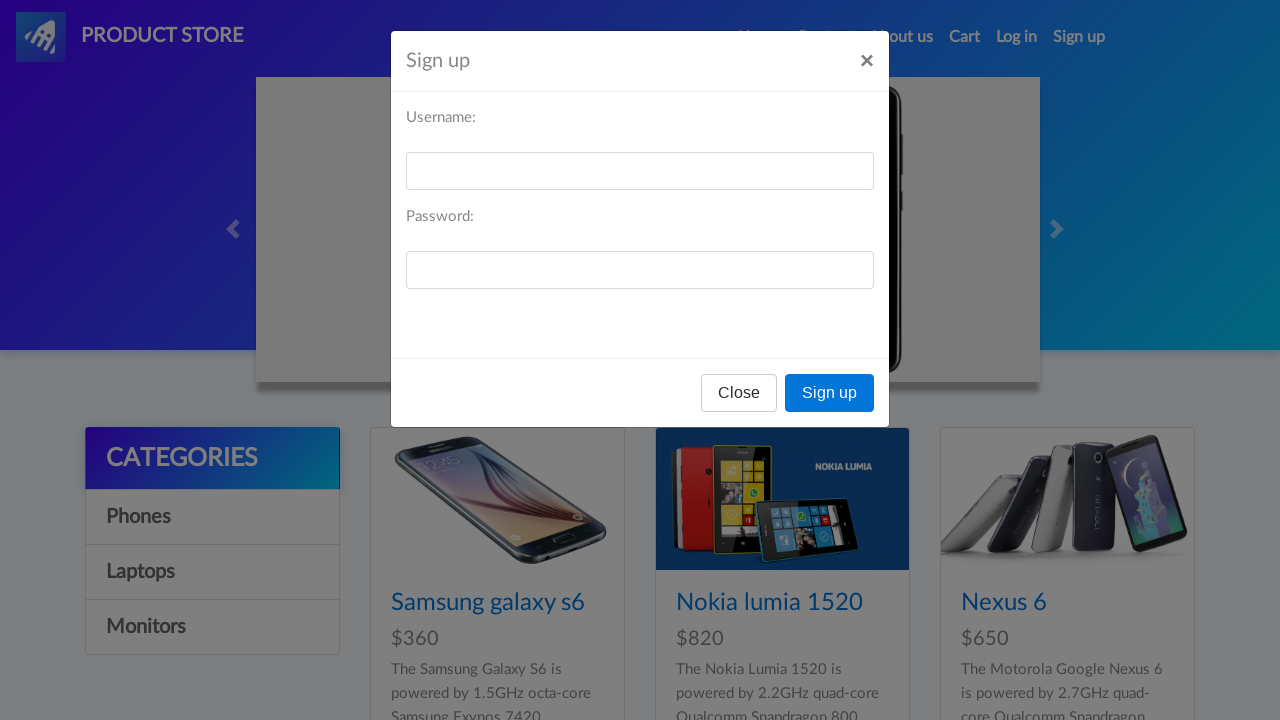